Tests that clicking the login button without entering credentials does not change the URL, verifying form validation behavior on the login page.

Starting URL: https://demoqa.com/login

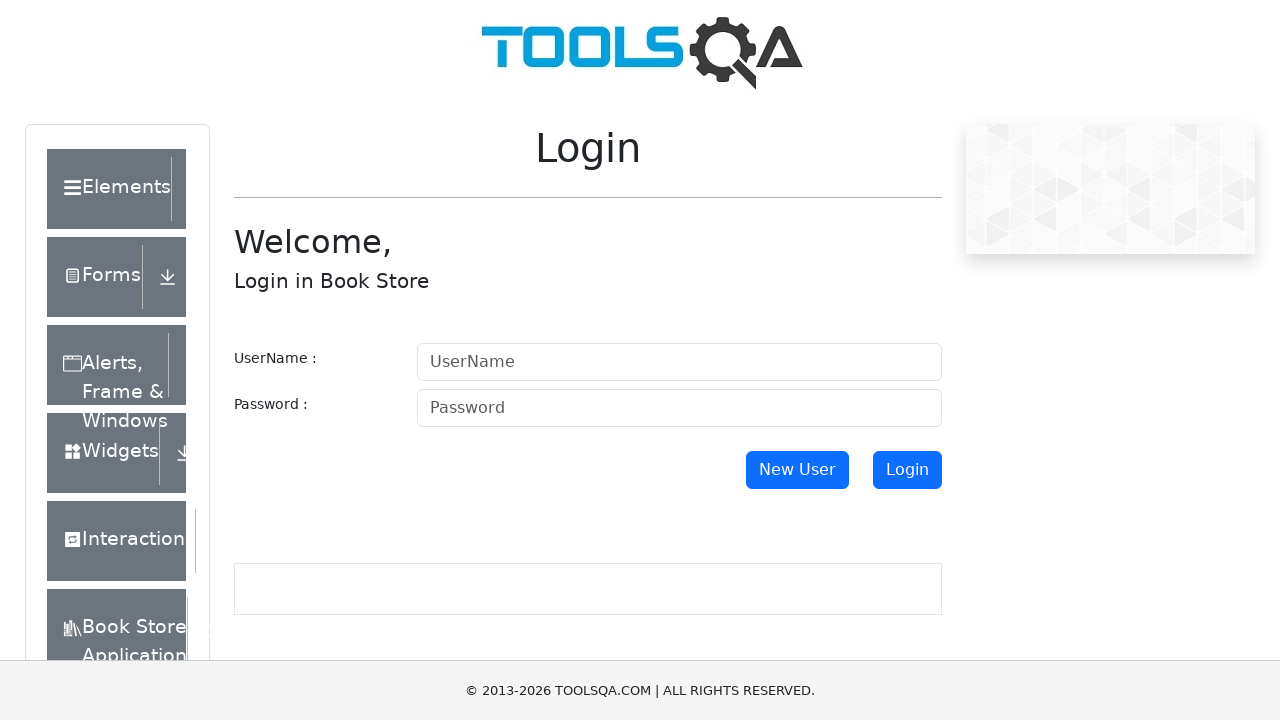

Captured initial URL from login page
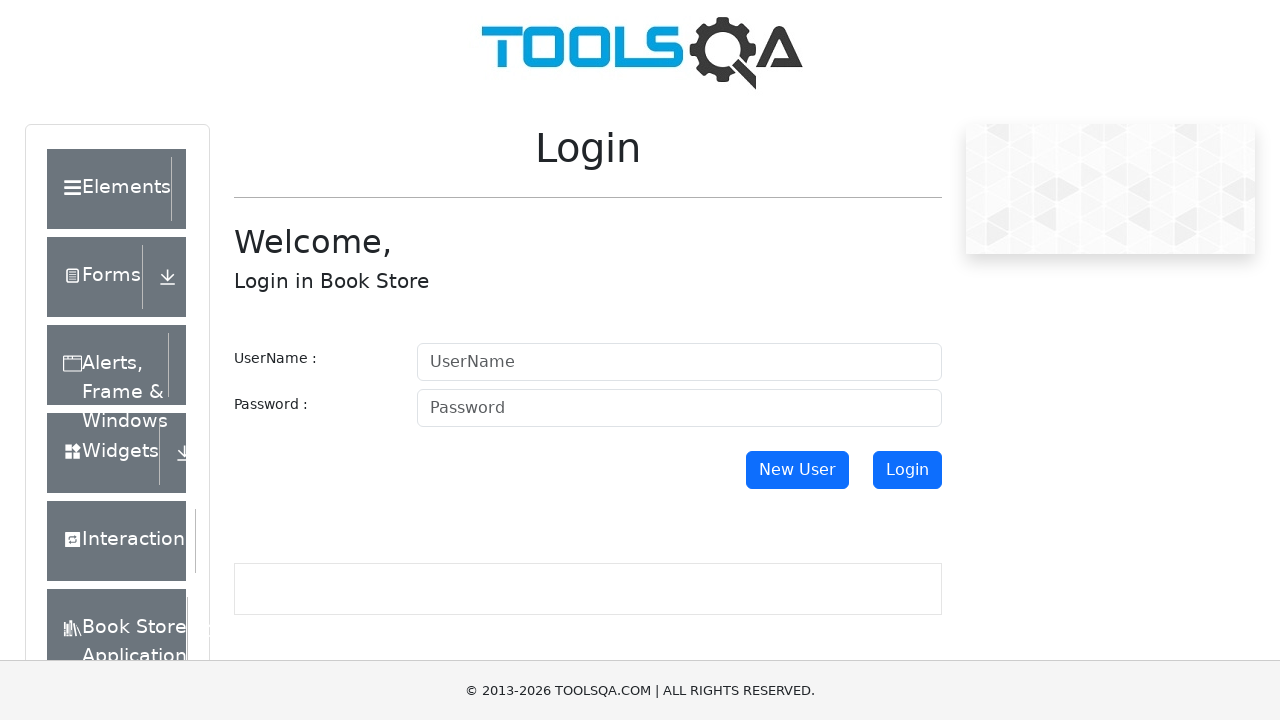

Clicked login button without entering credentials at (907, 470) on #login
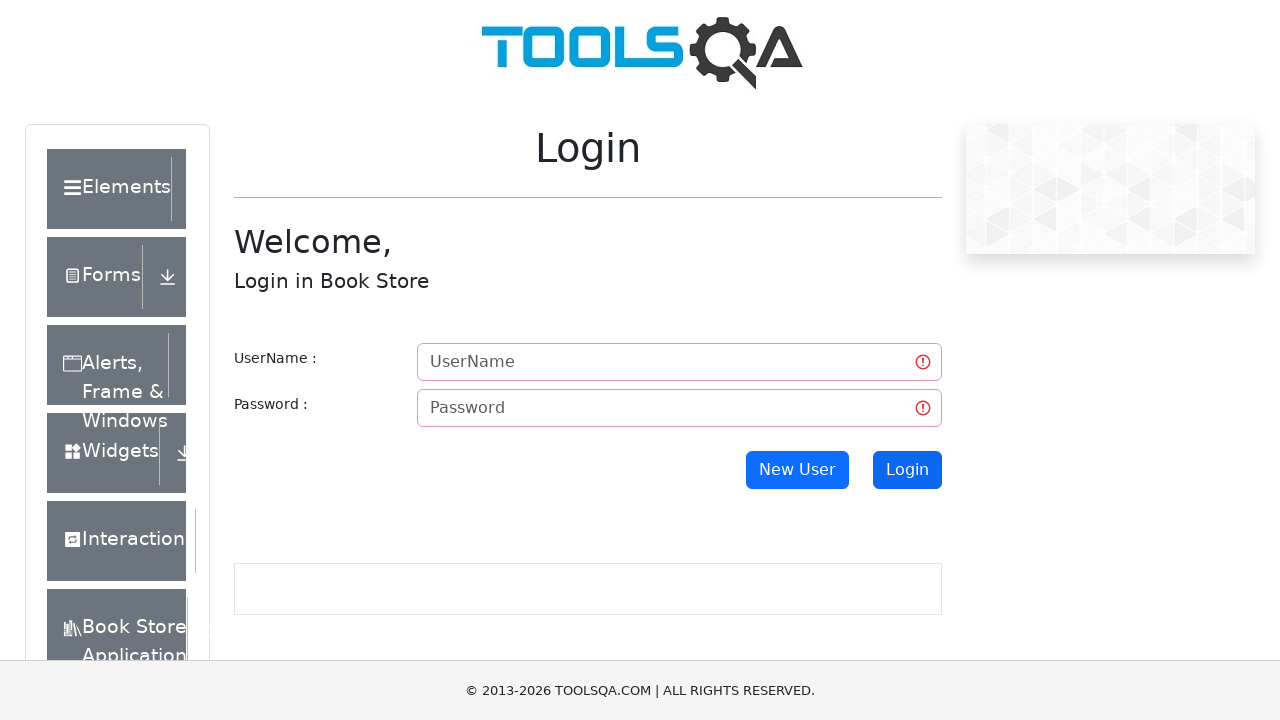

Waited 1 second for potential navigation
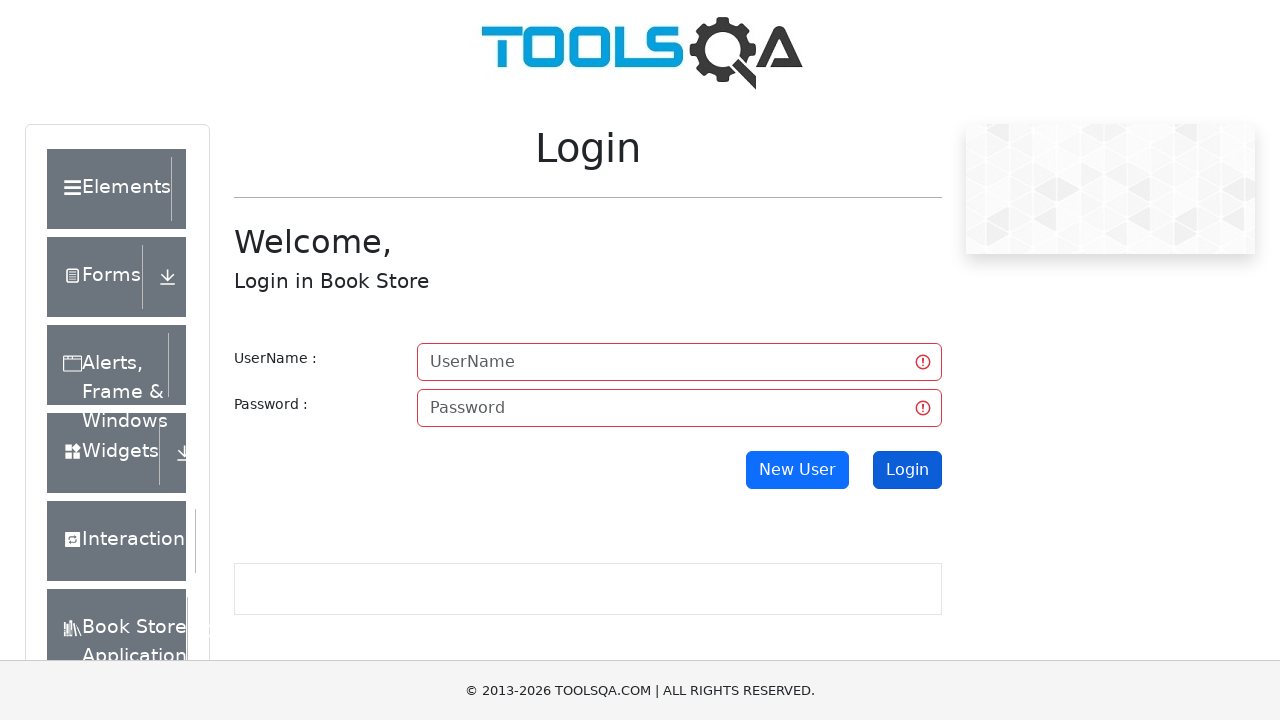

Verified URL remained unchanged - form validation prevented navigation
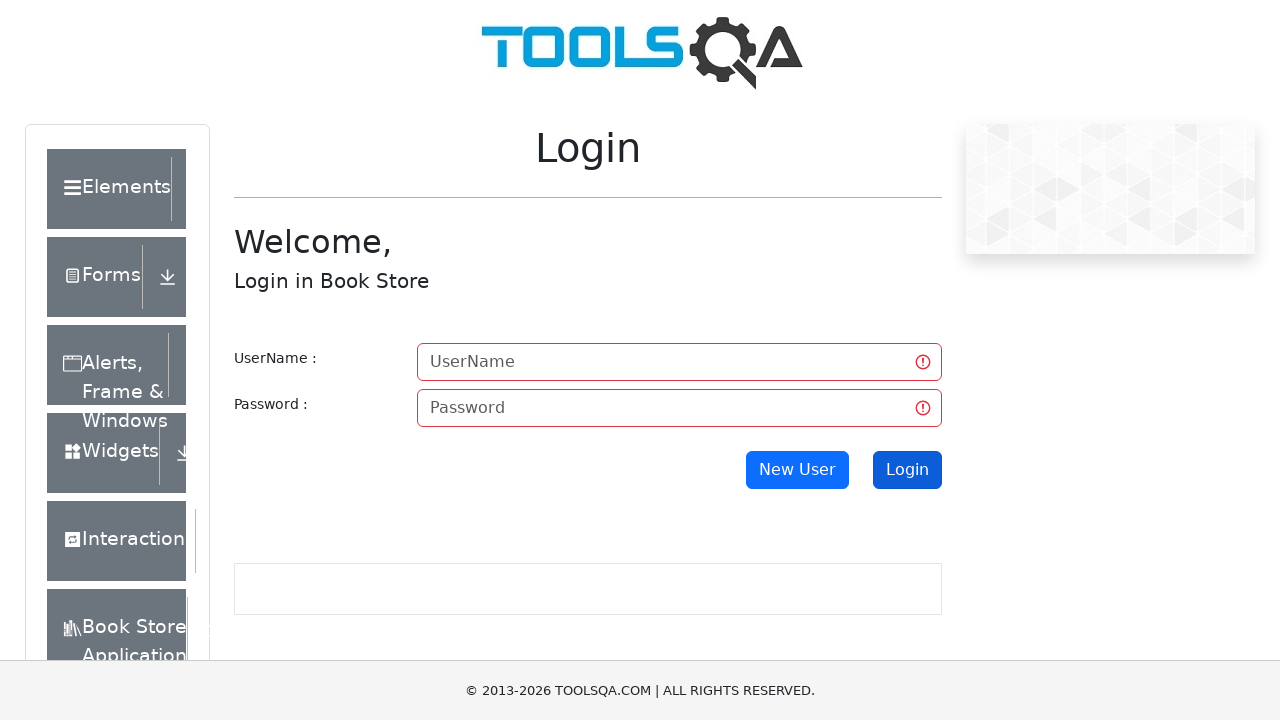

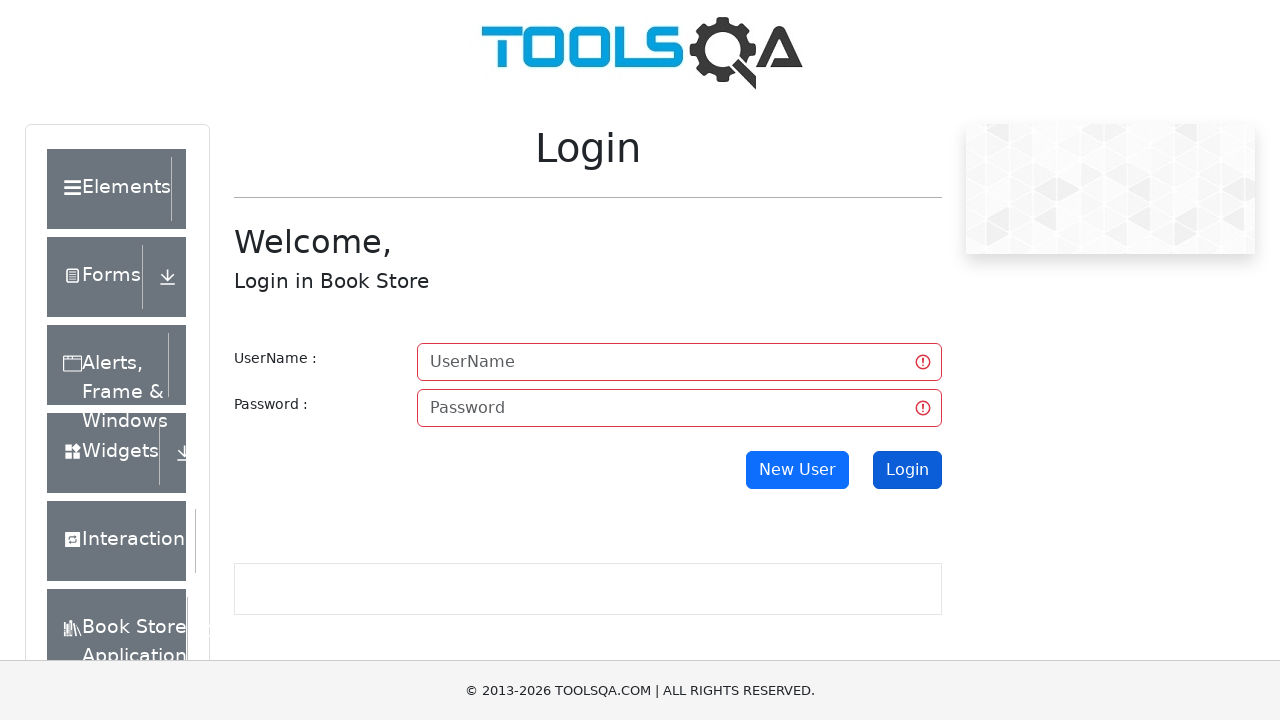